Navigates to Selenium website, clicks on search button and types a search query

Starting URL: http://www.seleniumhq.org/

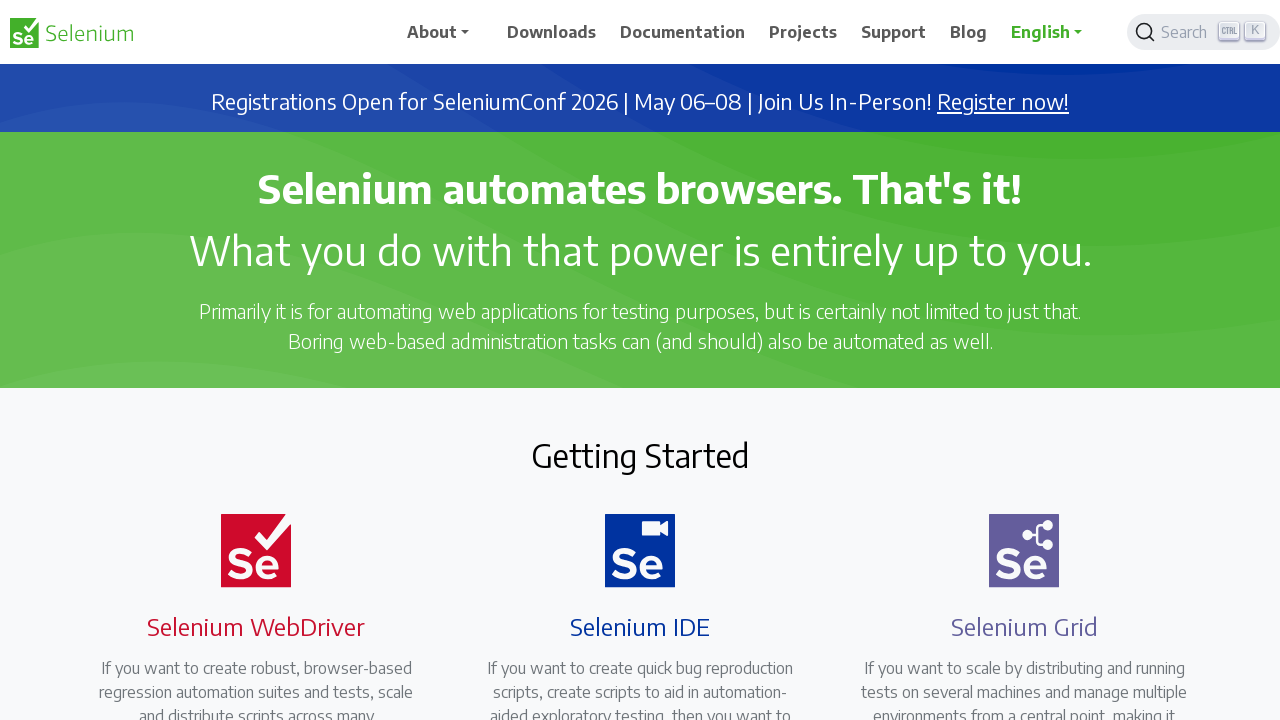

Clicked search button on Selenium website at (1187, 32) on .DocSearch-Button-Placeholder
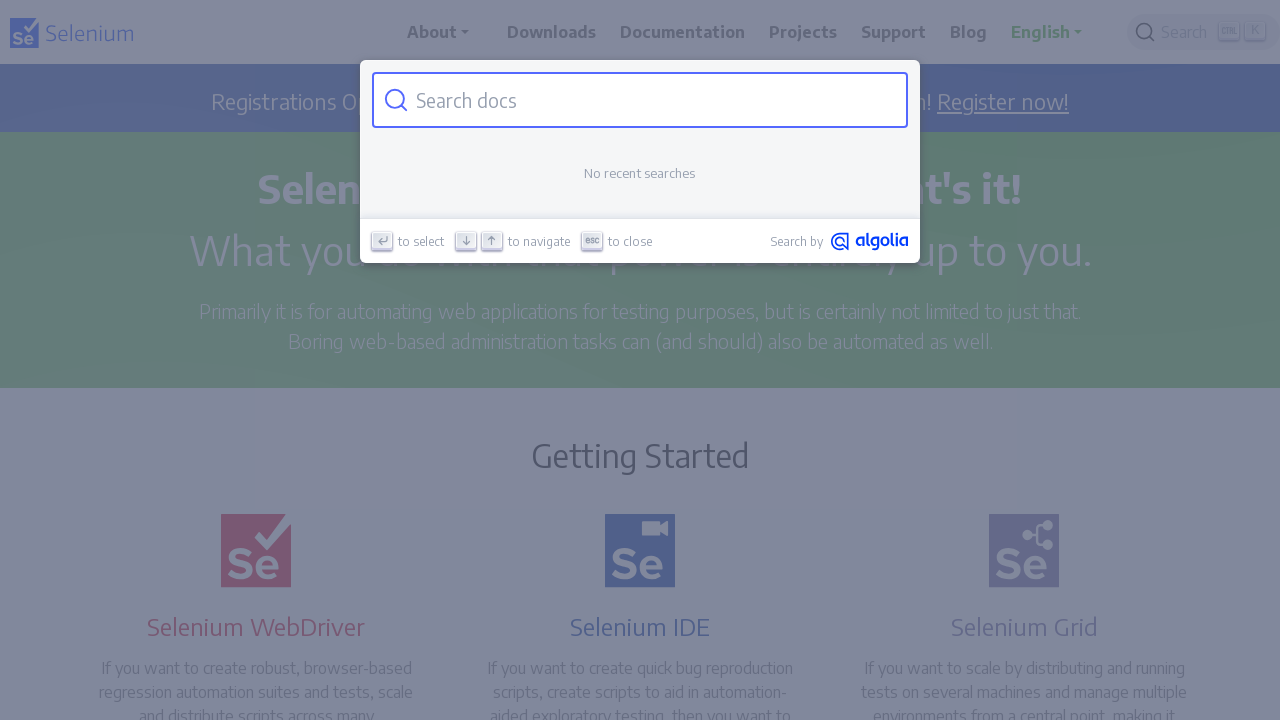

Typed 'selenium' in search field on #docsearch-input
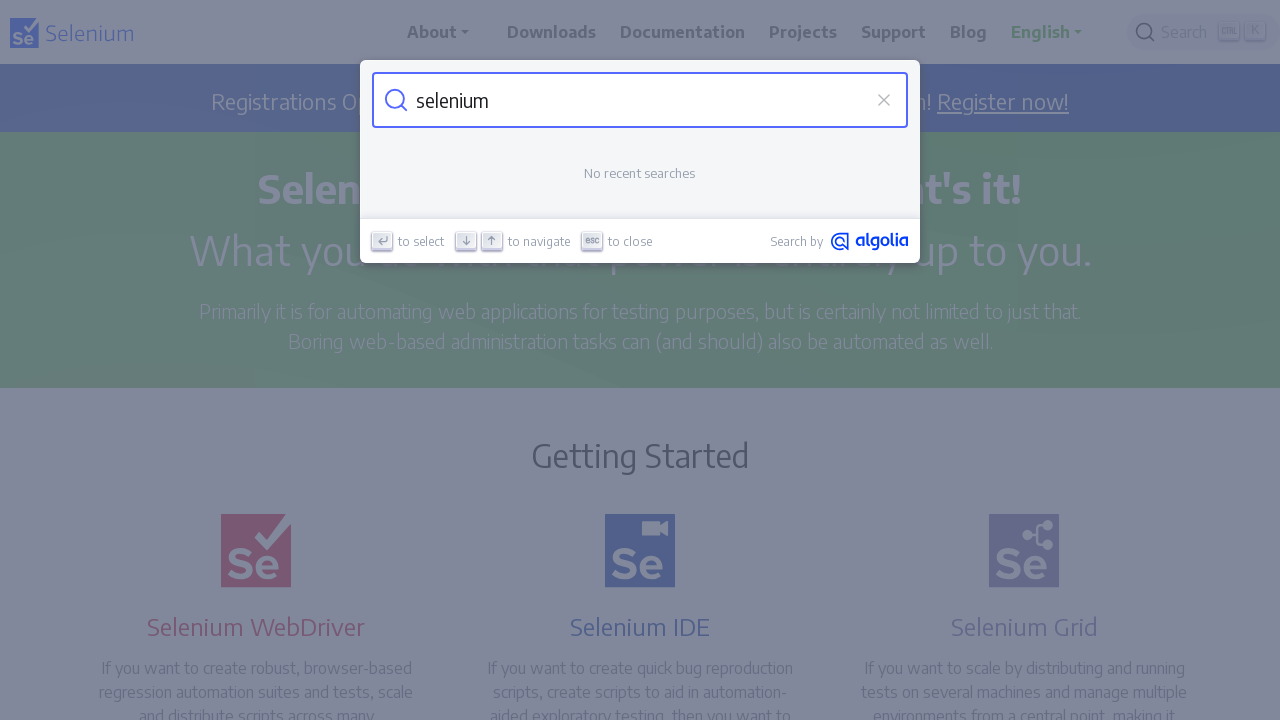

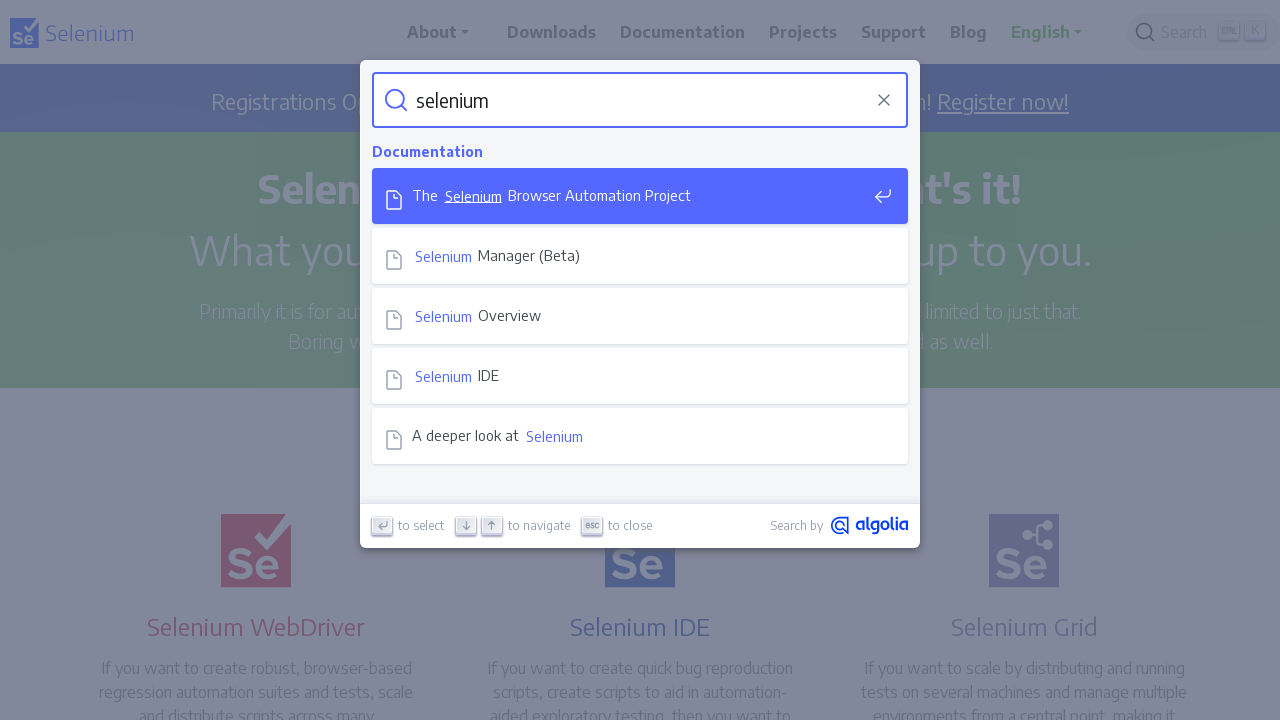